Navigates to The Internet Herokuapp demo site, sets a mobile viewport size, and verifies the page loads by checking for content

Starting URL: https://the-internet.herokuapp.com/

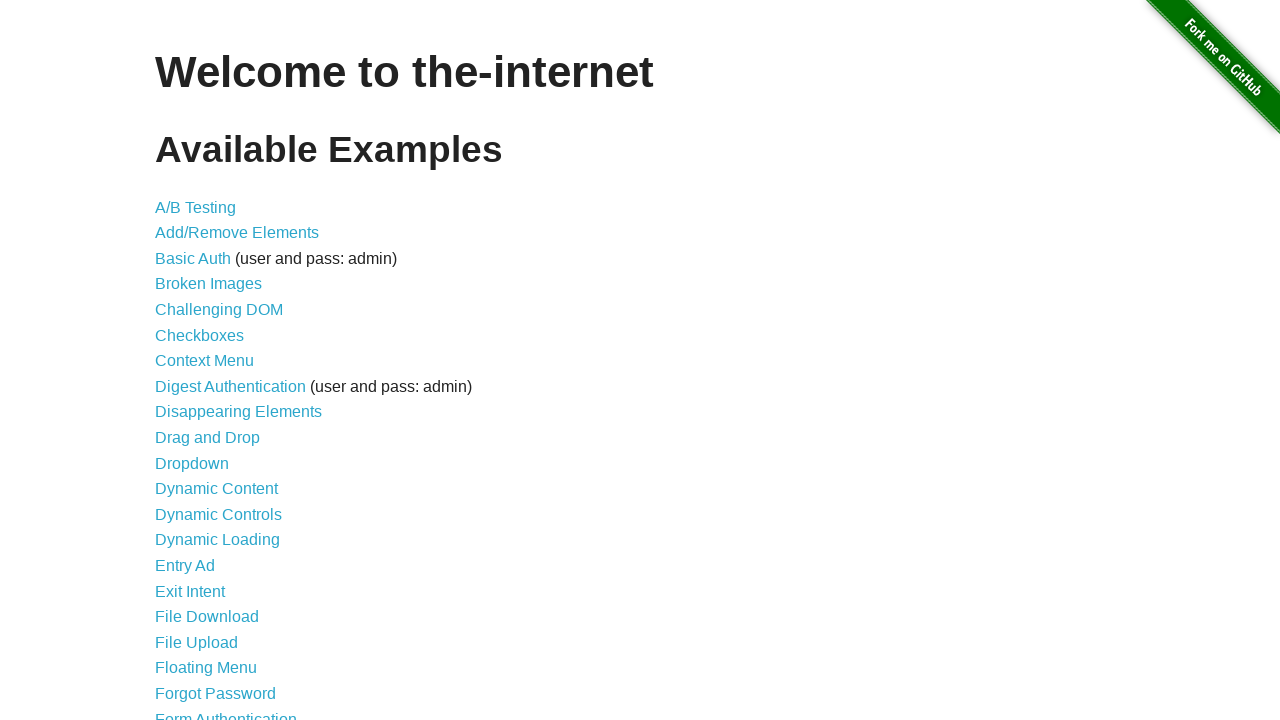

Navigated to The Internet Herokuapp demo site
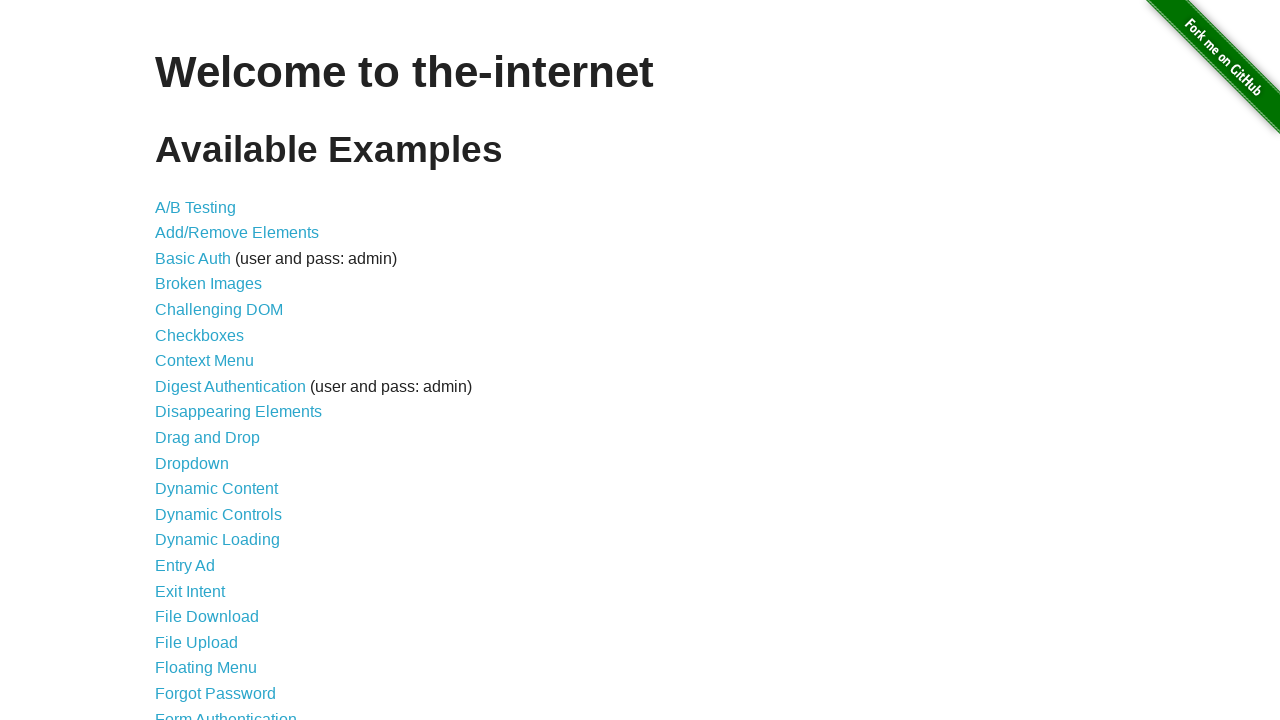

Set viewport to mobile dimensions (375x812 - iPhone X size)
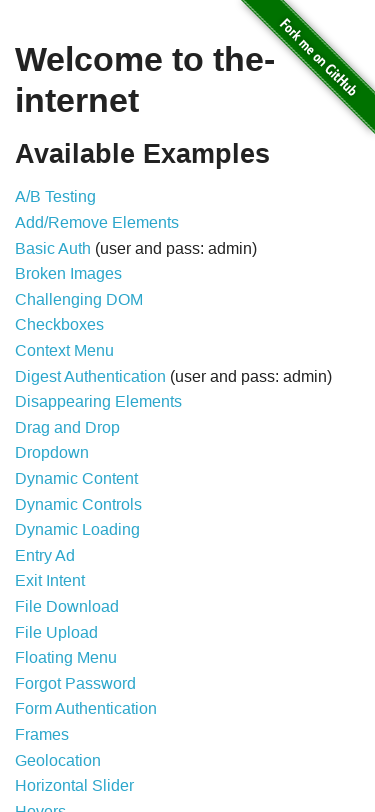

Verified page loaded by confirming main heading is present
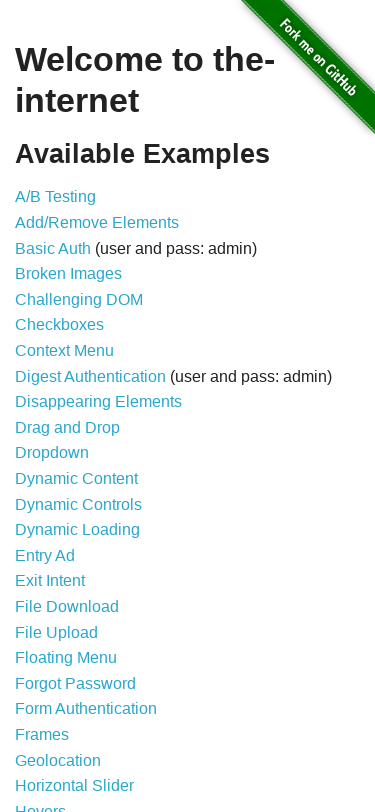

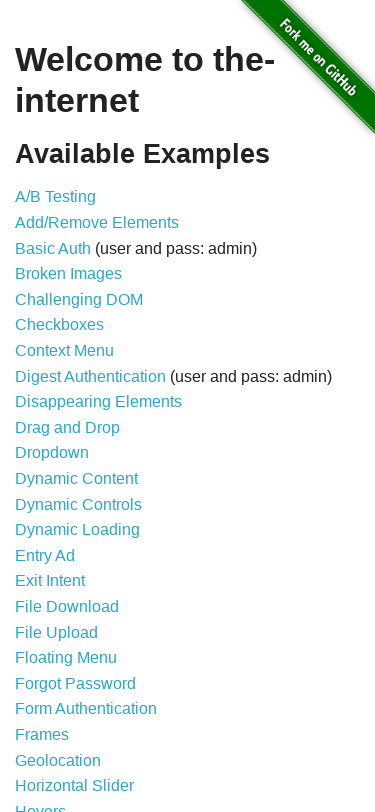